Navigates to the AS.com sports news website and refreshes the page

Starting URL: https://www.as.com

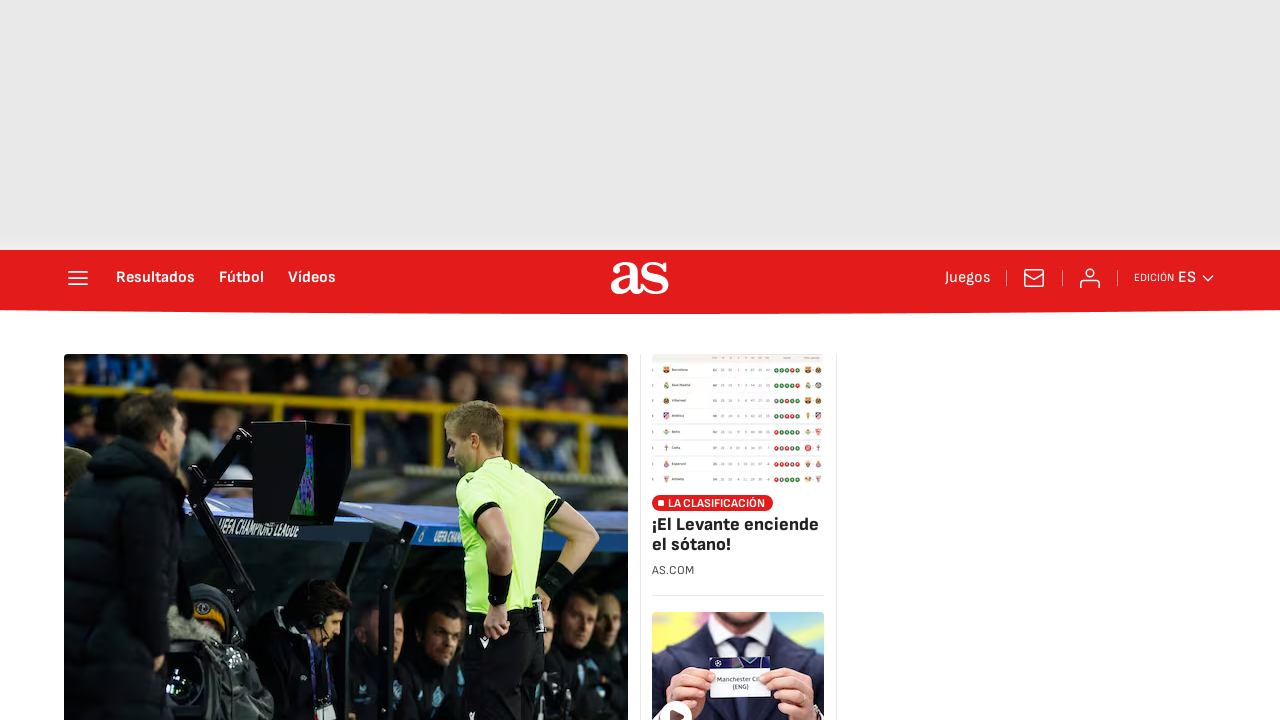

Navigated to AS.com sports news website
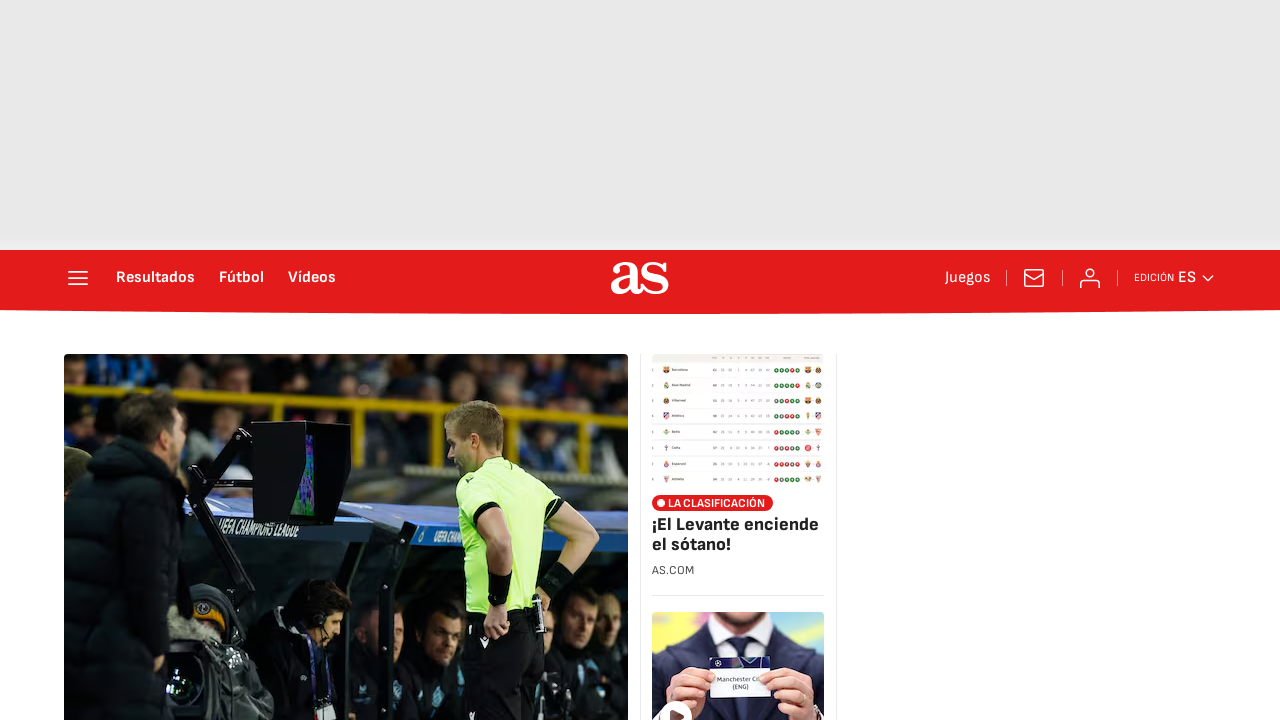

Refreshed the page
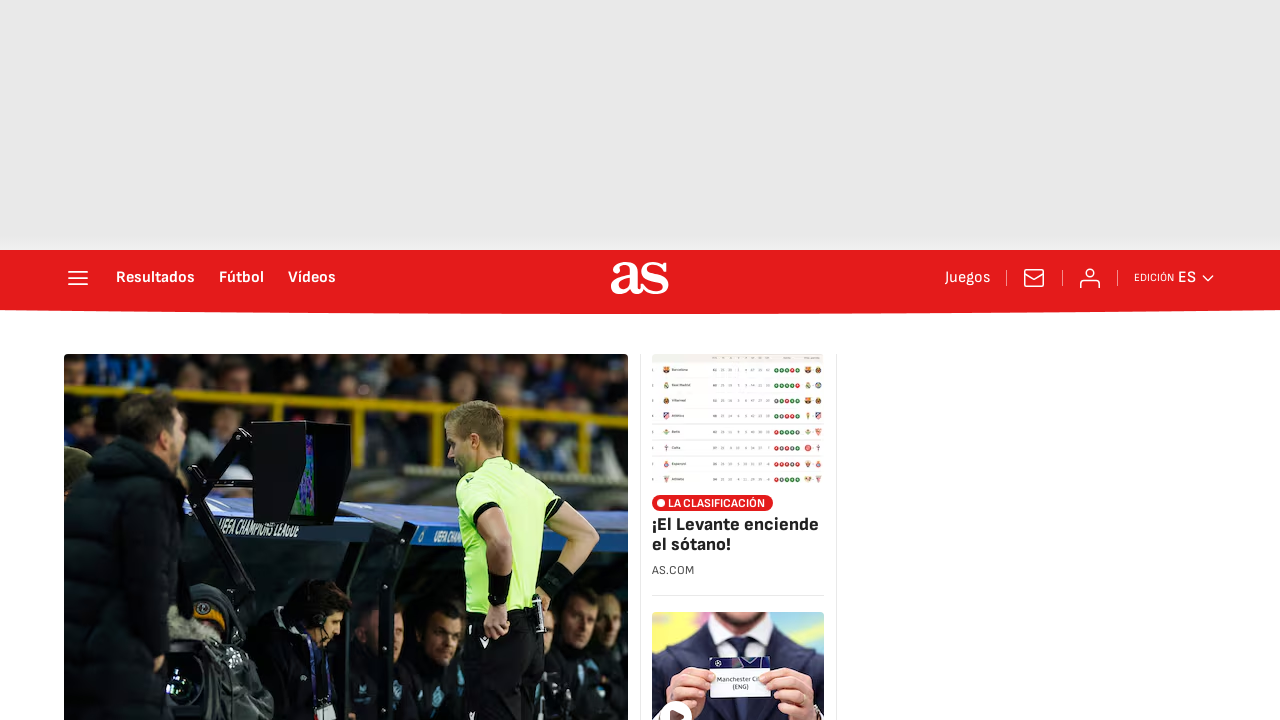

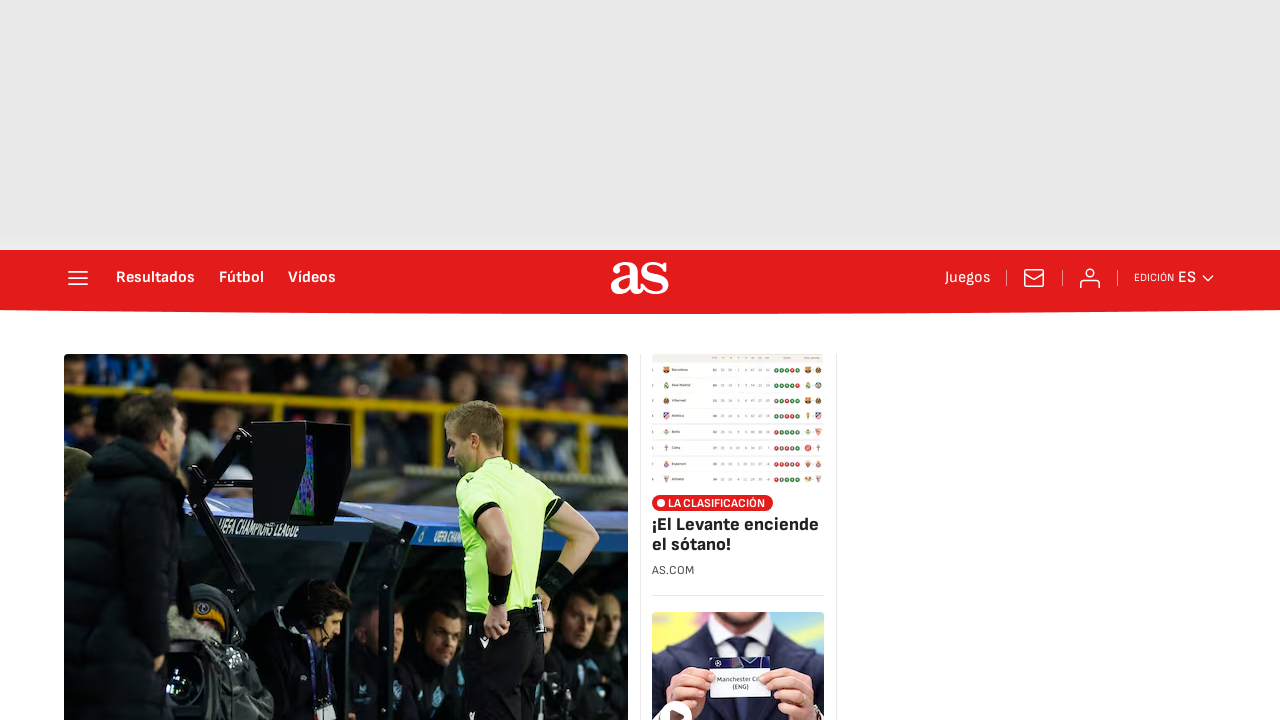